Tests navigation to the "New Books" page by clicking the corresponding menu item

Starting URL: https://www.labirint.ru

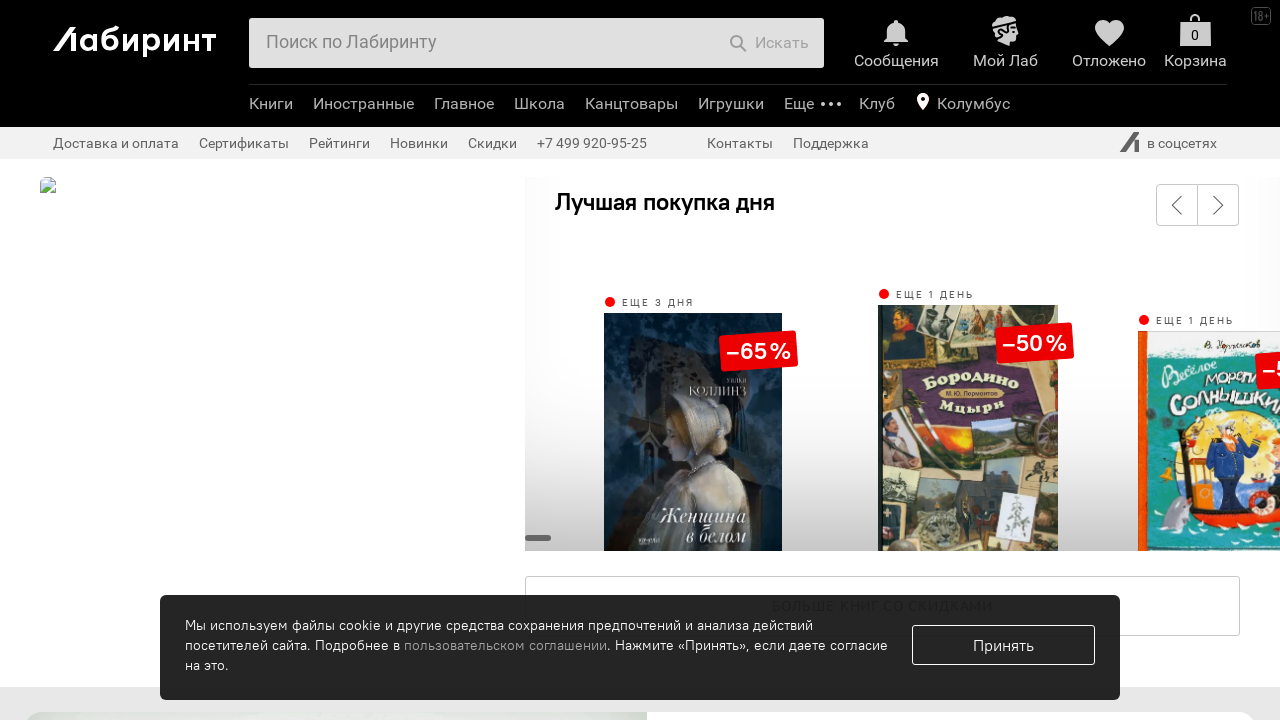

Clicked on 'New Books' menu item at (419, 143) on li.b-header-b-sec-menu-e-list-item.analytics-click-js[data-event-content="Новинк
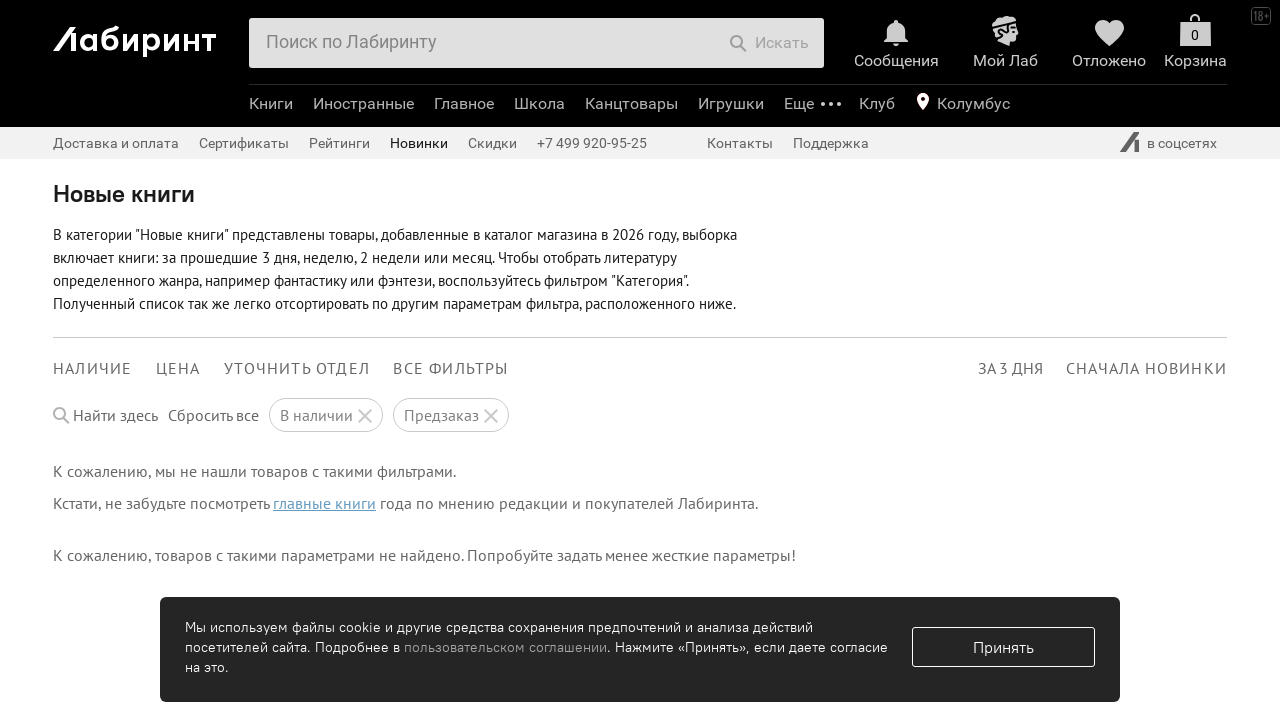

Navigation to 'New Books' page completed
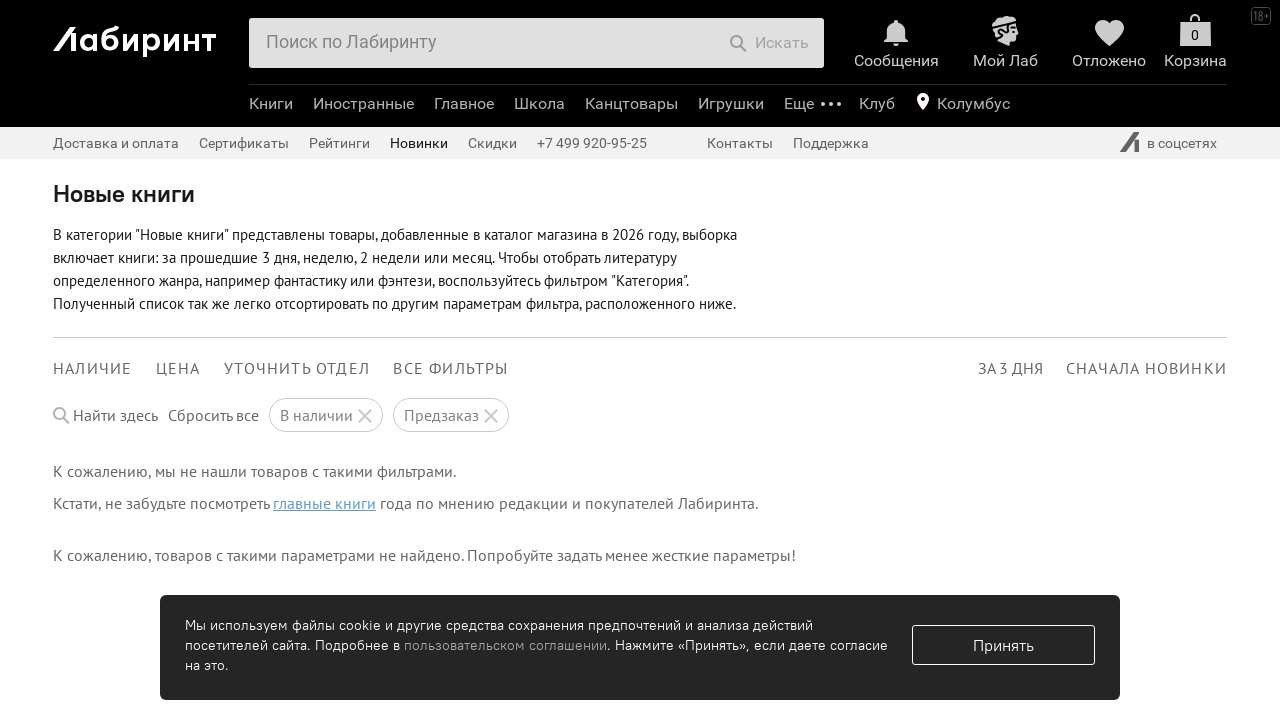

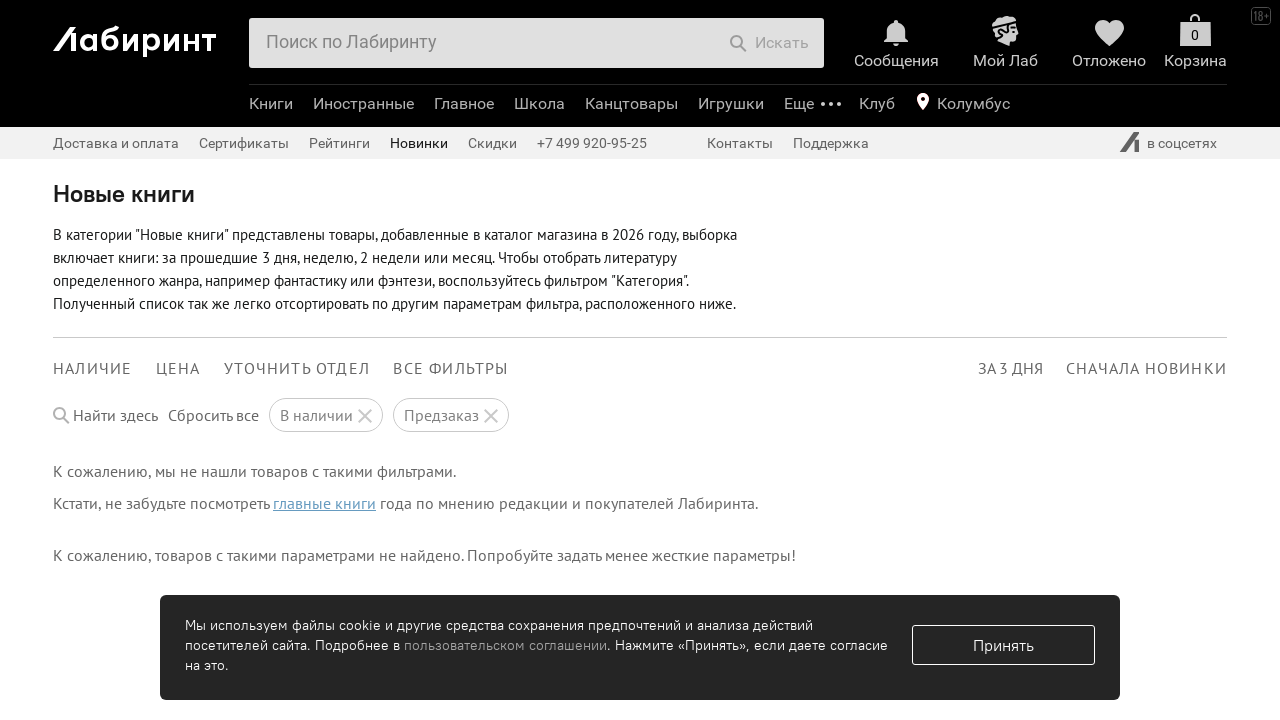